Navigates to the Shifting Content section, clicks on Example 1: Menu Element, and verifies that menu list items are present on the page.

Starting URL: https://the-internet.herokuapp.com/

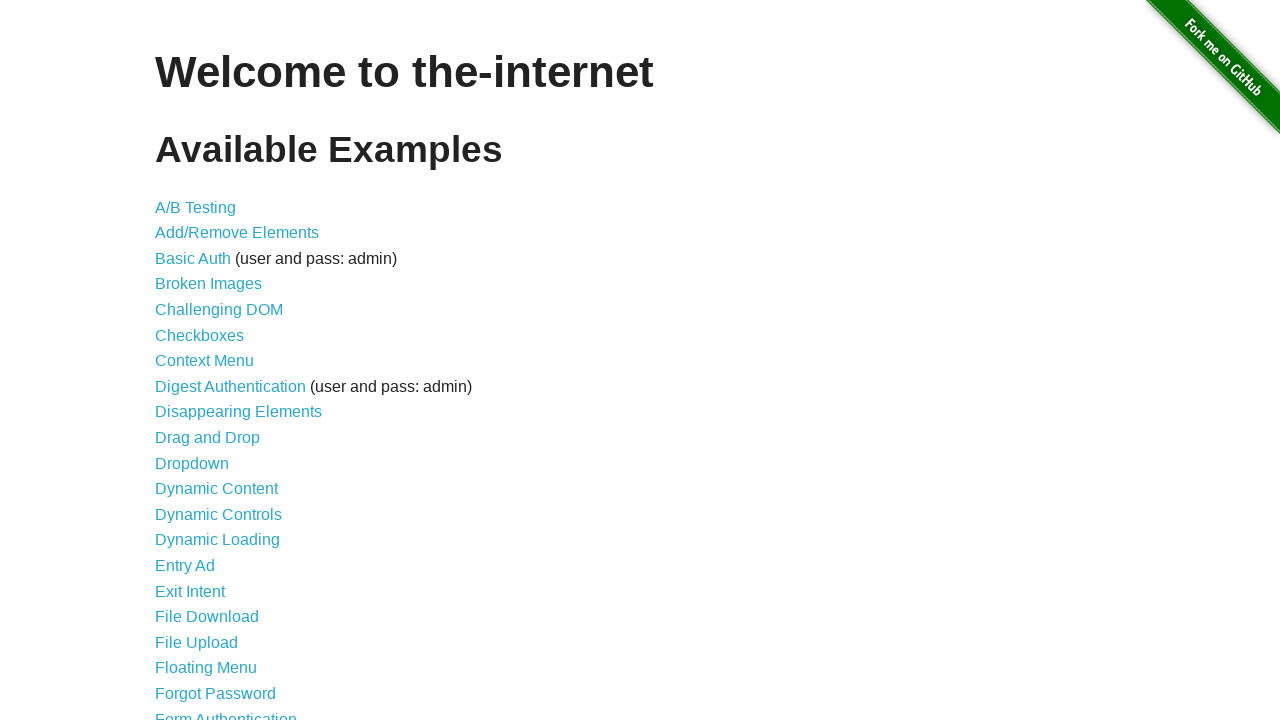

Clicked on 'Shifting Content' link at (212, 523) on text=Shifting Content
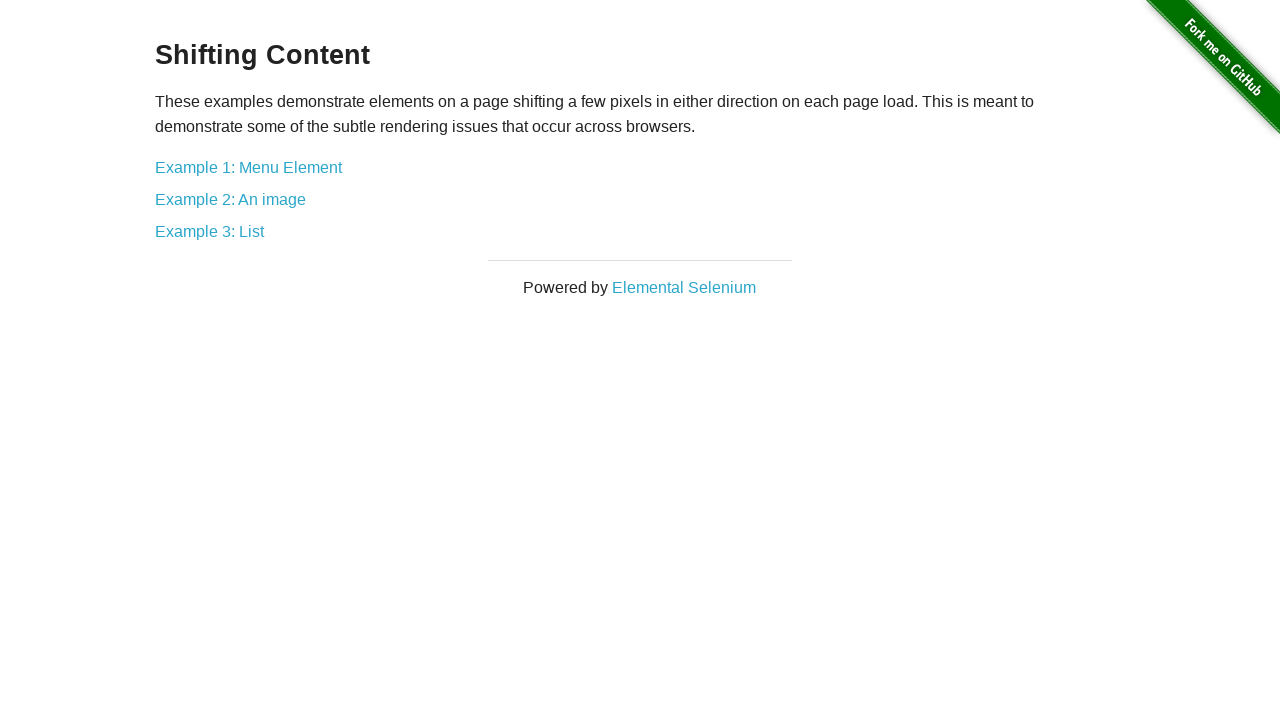

Clicked on 'Example 1: Menu Element' link at (248, 167) on xpath=//a[text()='Example 1: Menu Element']
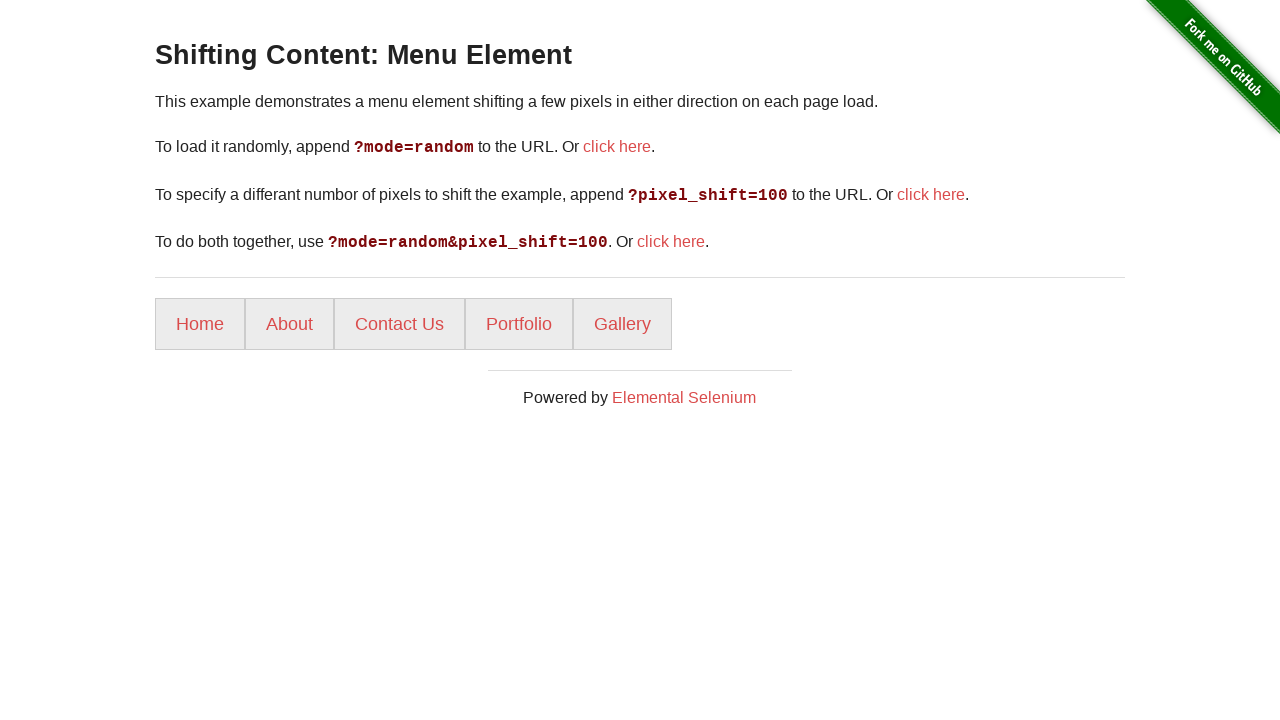

List items loaded on the page
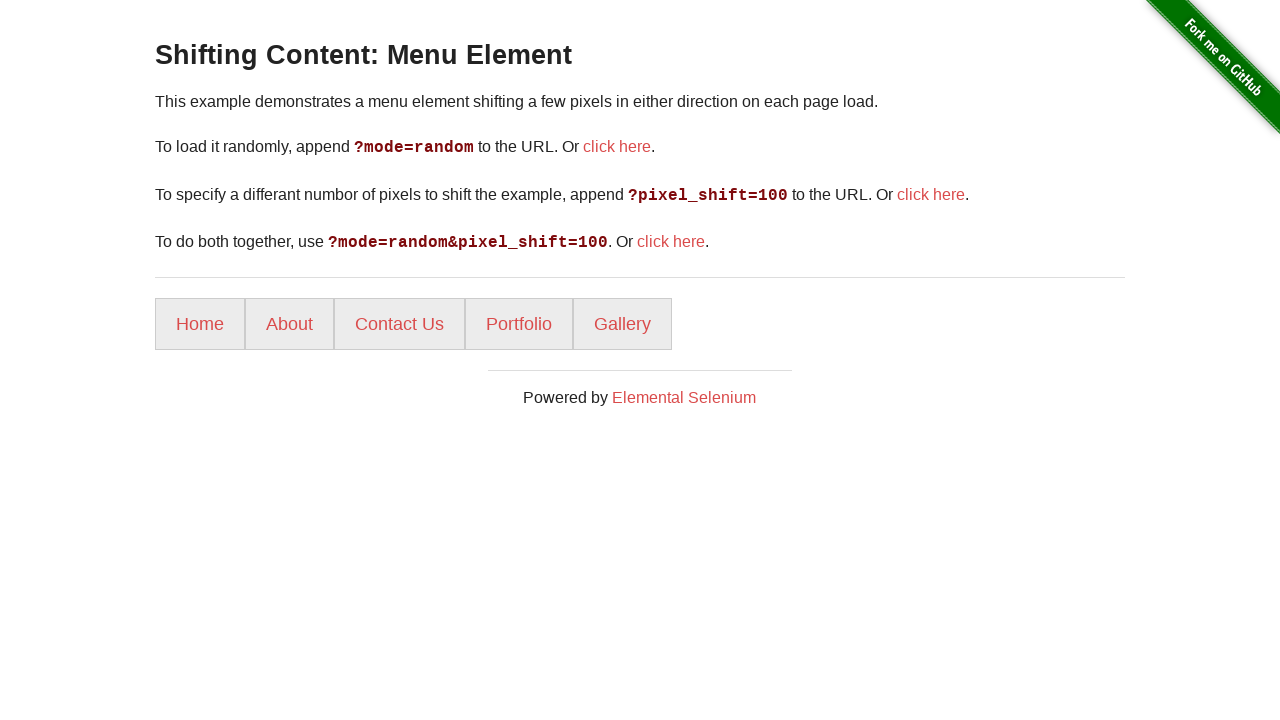

Retrieved all list items from the page
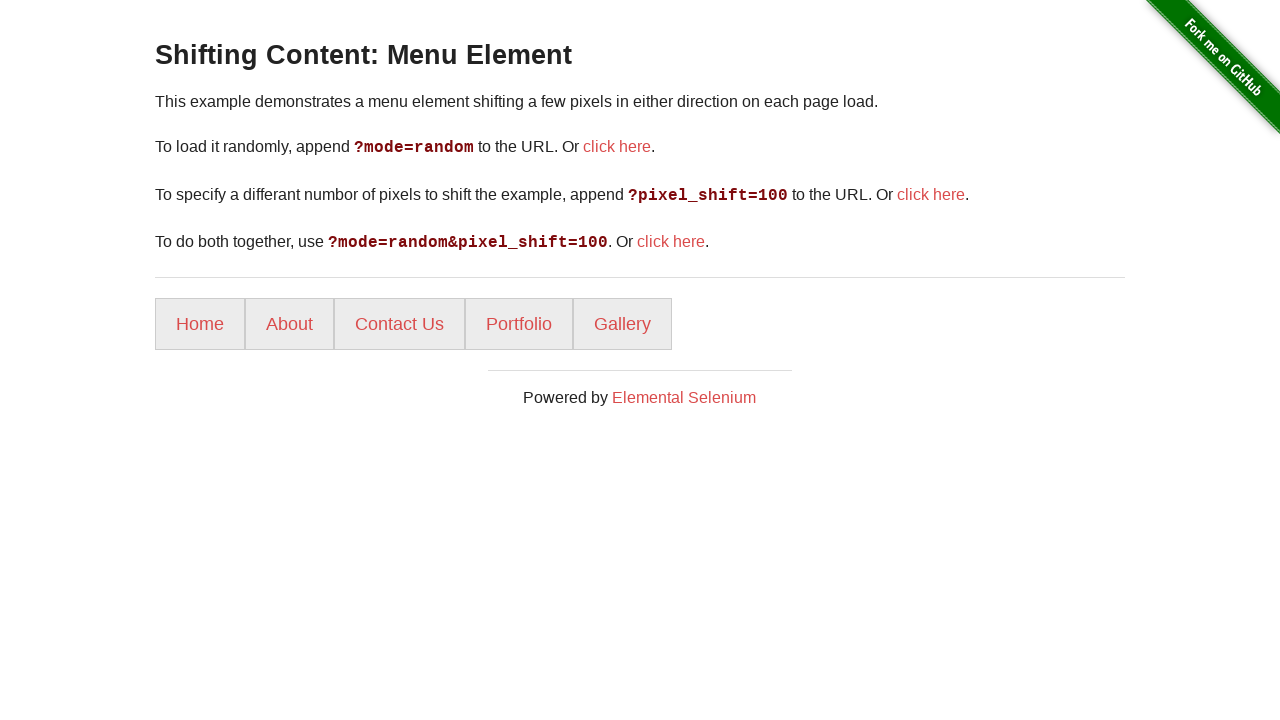

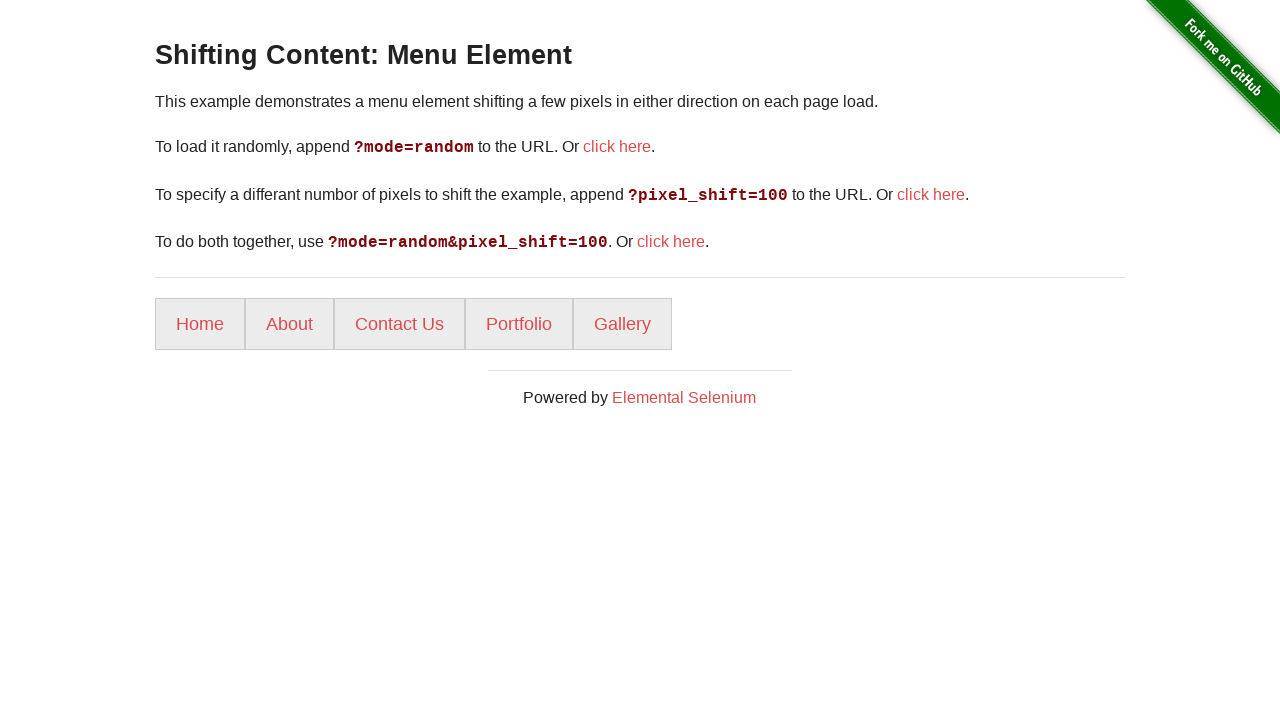